Tests checkbox functionality by navigating to the Checkboxes page on the-internet.herokuapp.com and clicking both checkbox inputs to toggle their state.

Starting URL: http://the-internet.herokuapp.com

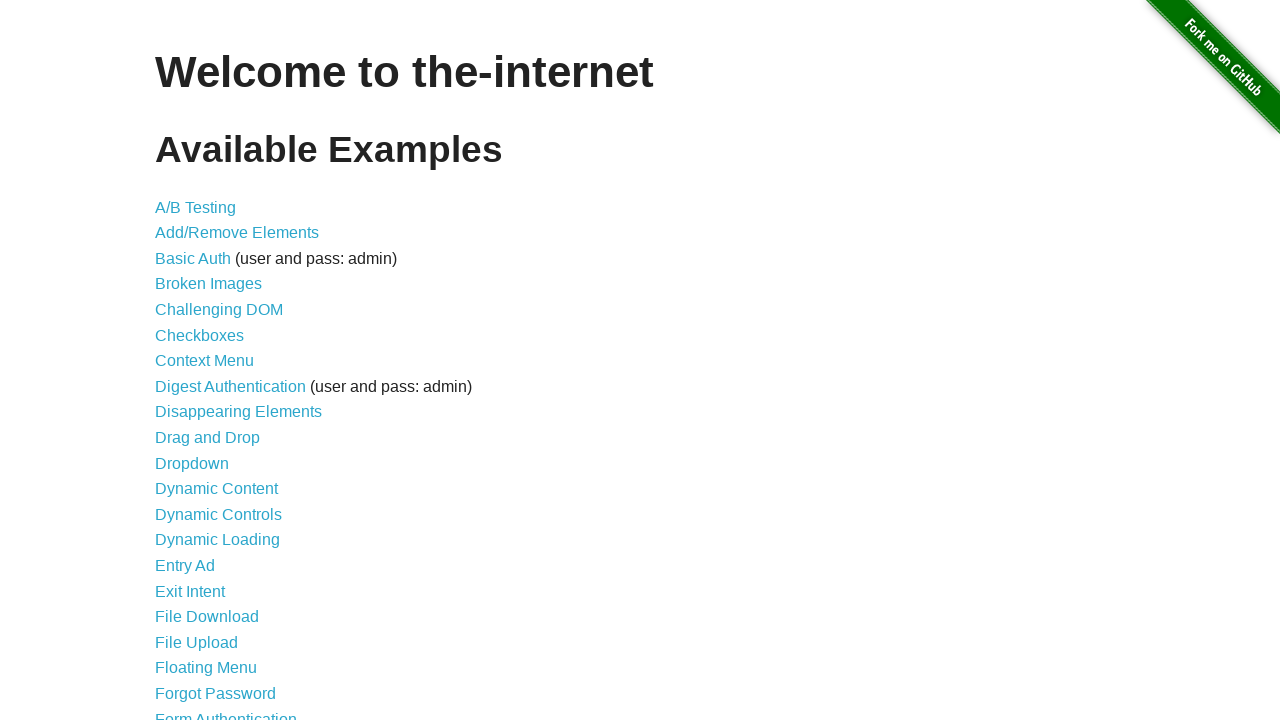

Clicked on the Checkboxes link to navigate to checkbox page at (200, 335) on xpath=//a[text()='Checkboxes']
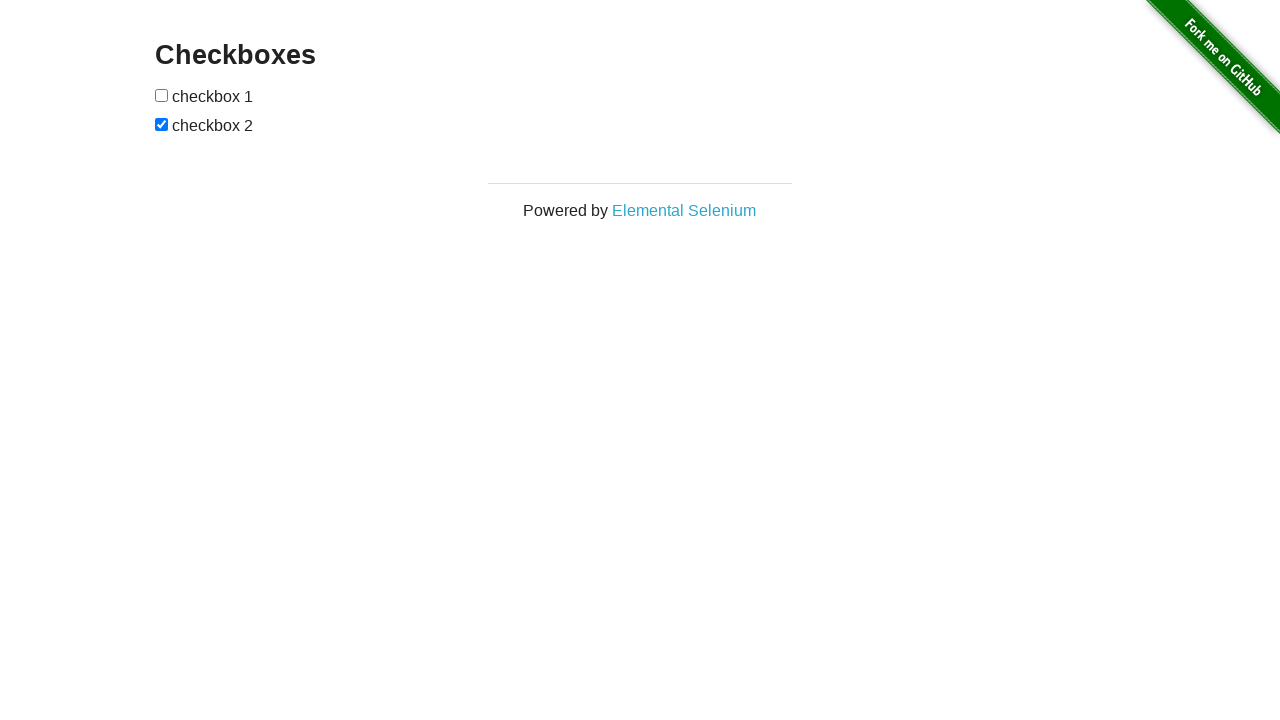

Checkbox form loaded and first checkbox input is visible
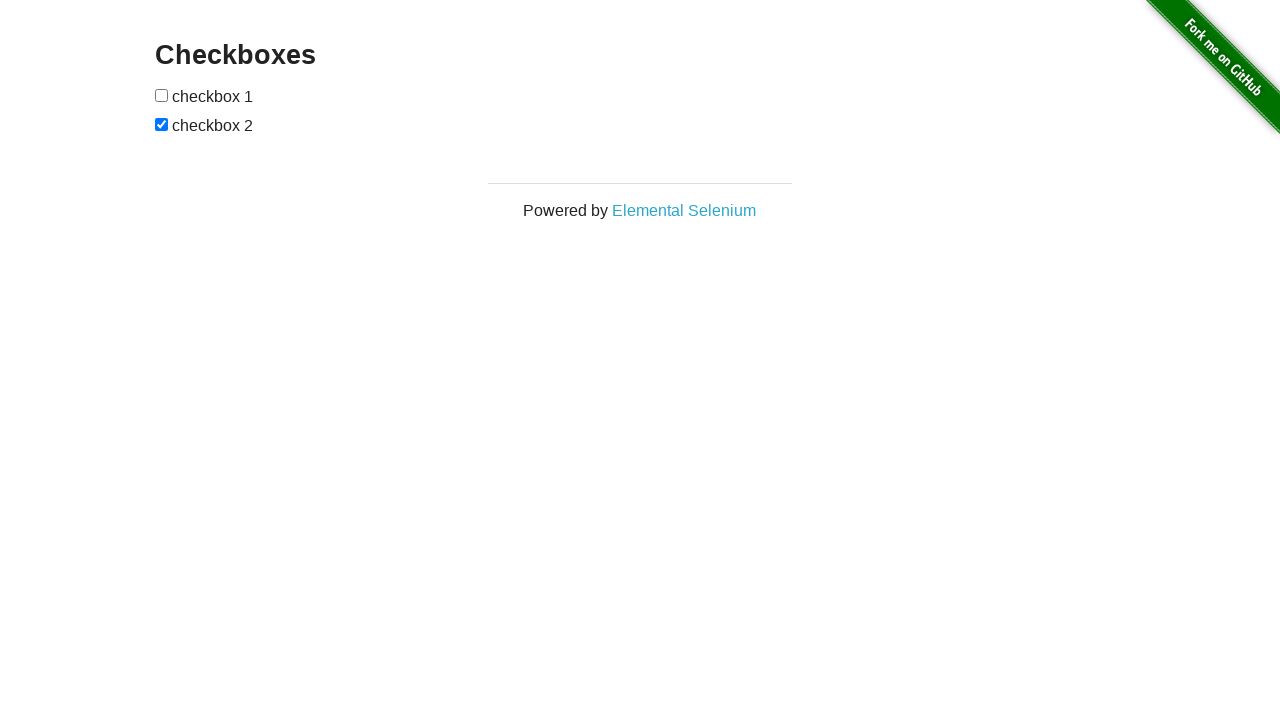

Clicked the first checkbox to toggle its state at (162, 95) on xpath=//form/input[1]
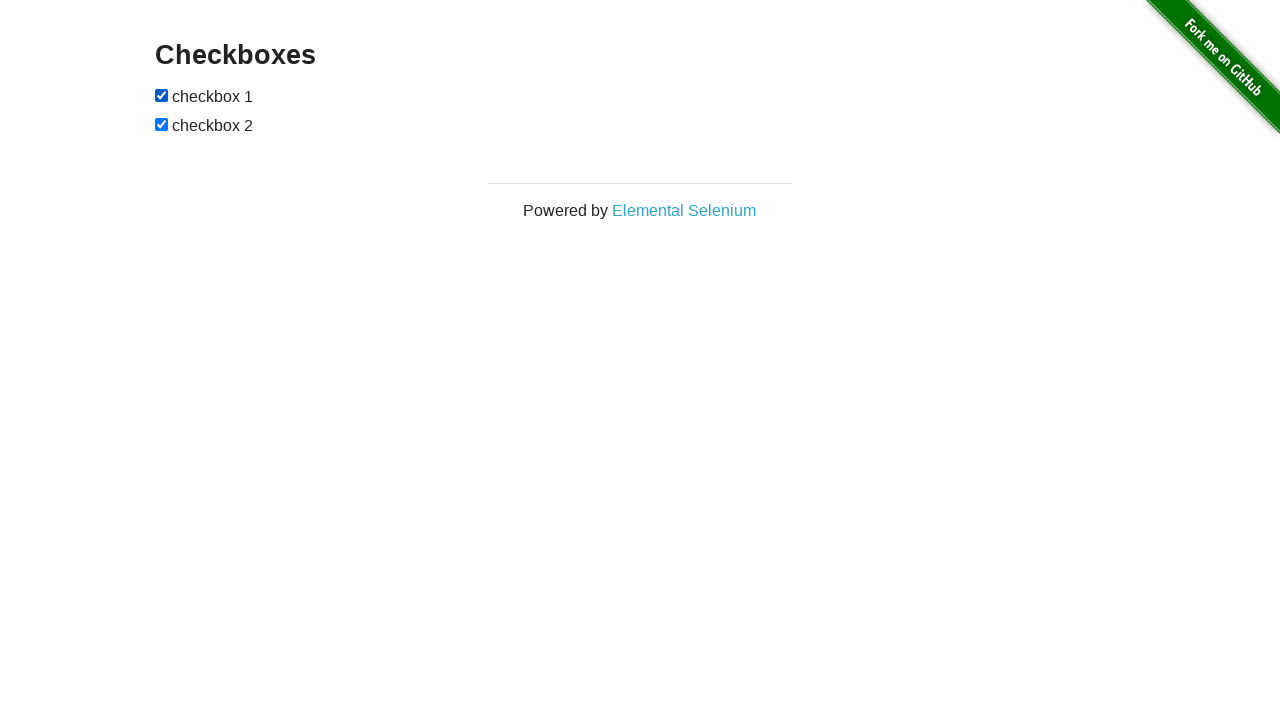

Clicked the second checkbox to toggle its state at (162, 124) on xpath=//form/input[2]
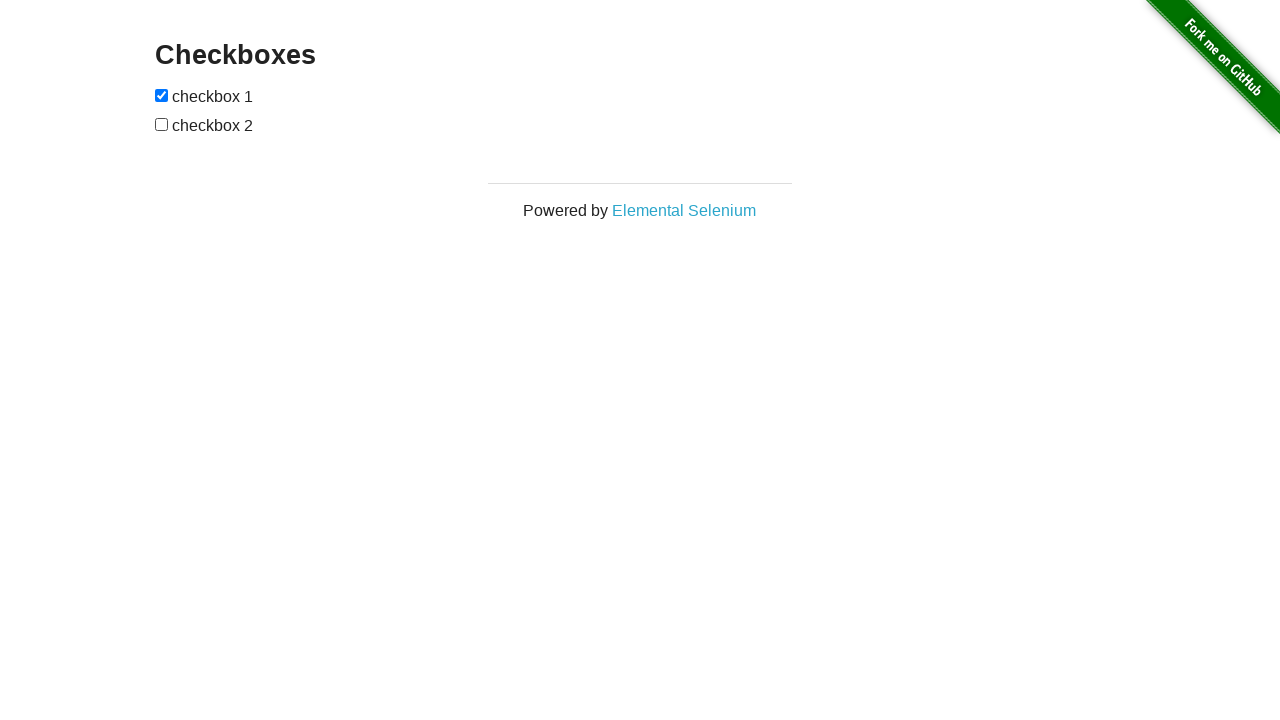

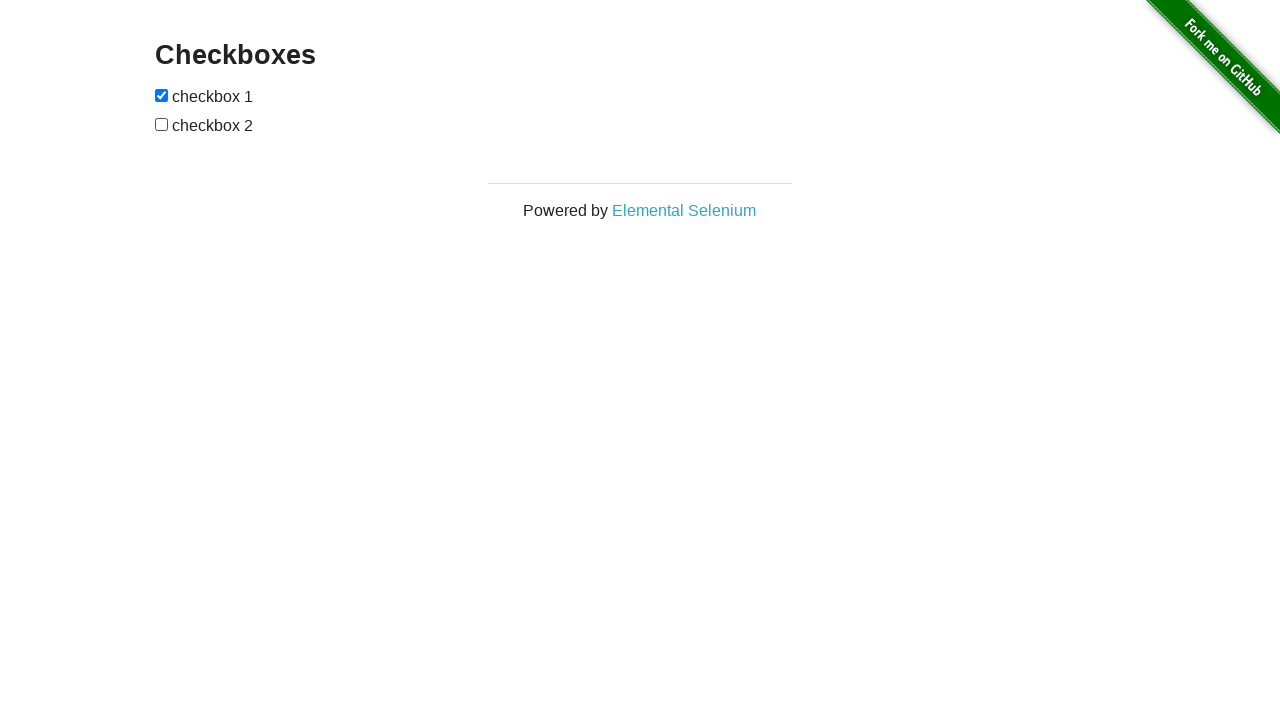